Tests error icon functionality by submitting empty login form and clicking on the error icon to dismiss the error

Starting URL: https://www.saucedemo.com/

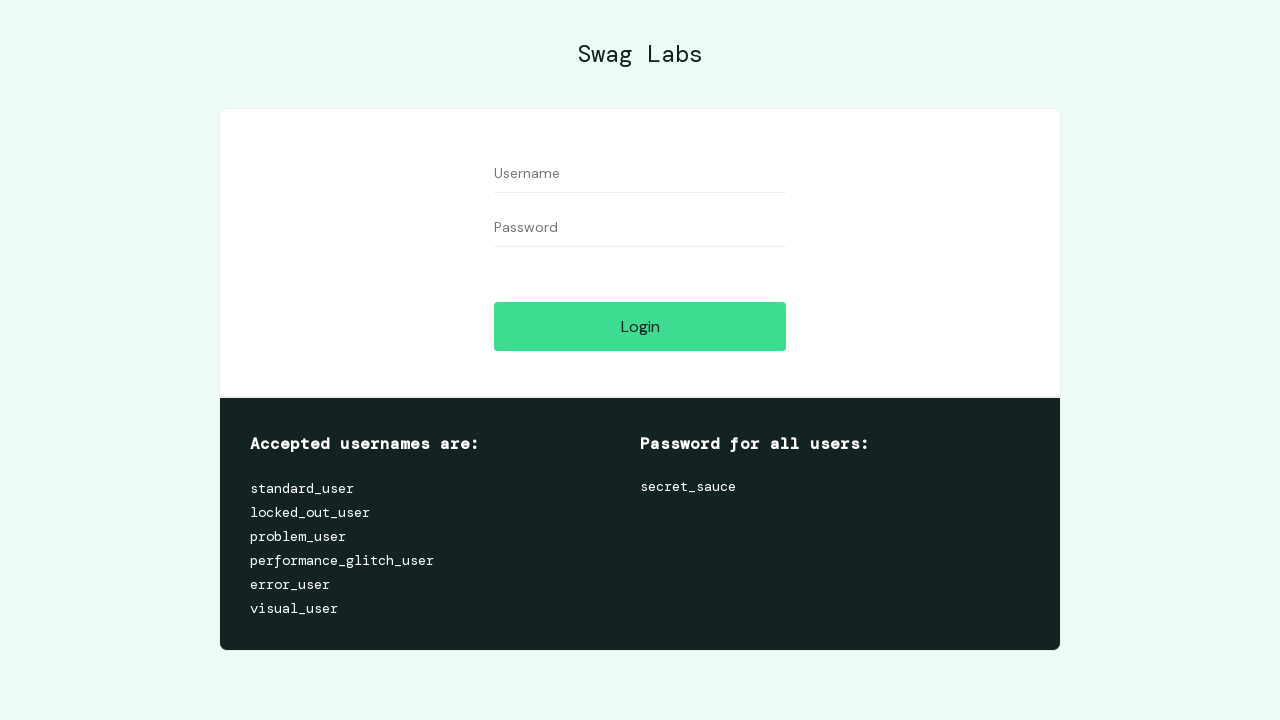

Waited for username input field to be visible
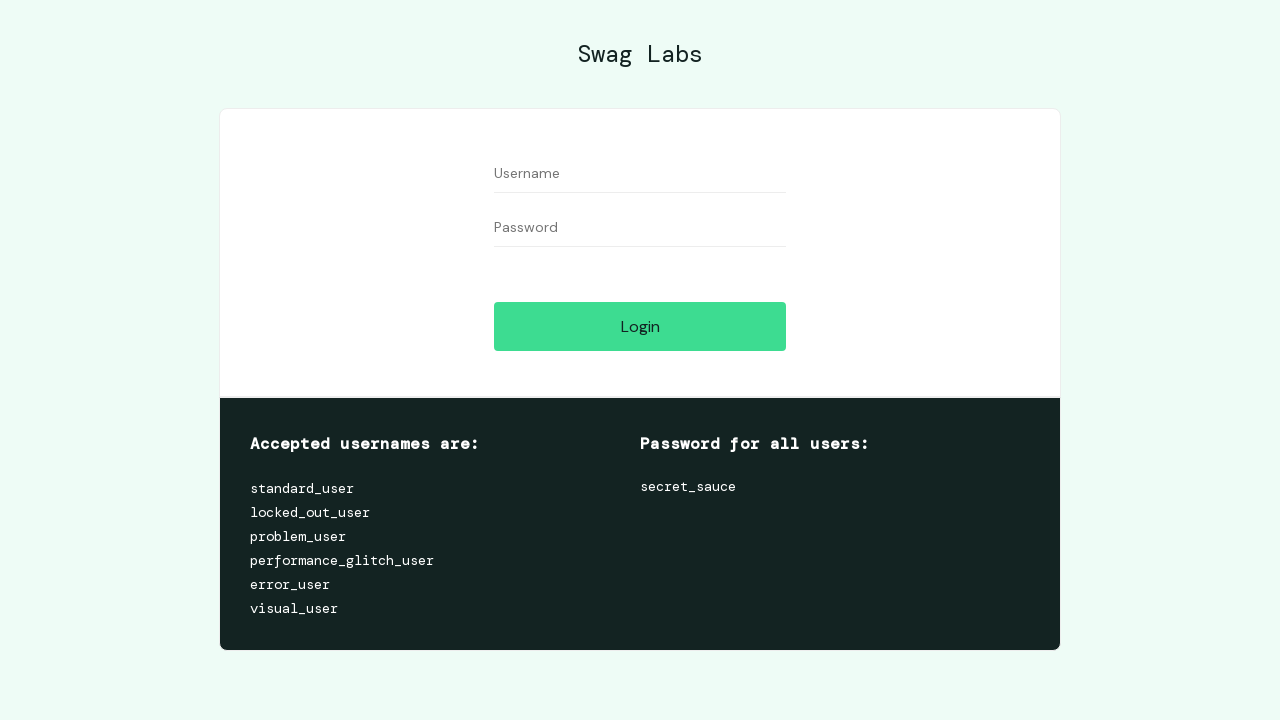

Waited for password input field to be visible
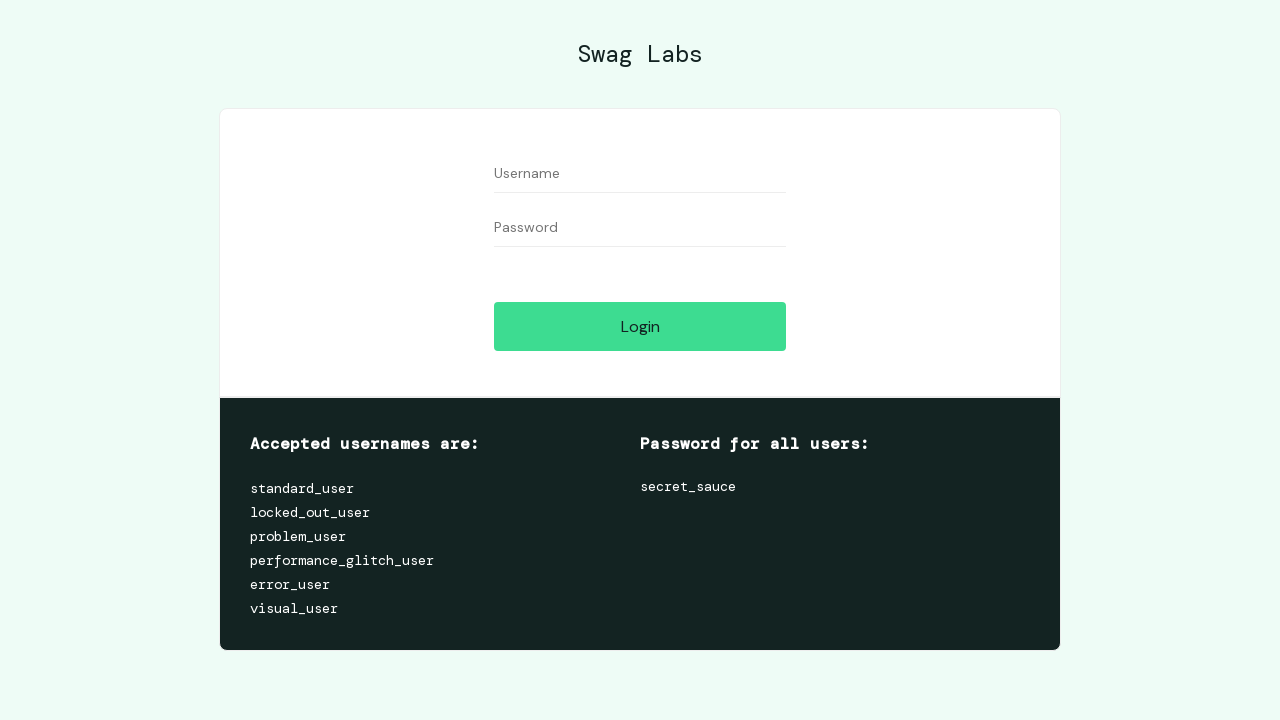

Clicked login button without entering credentials at (640, 326) on #login-button
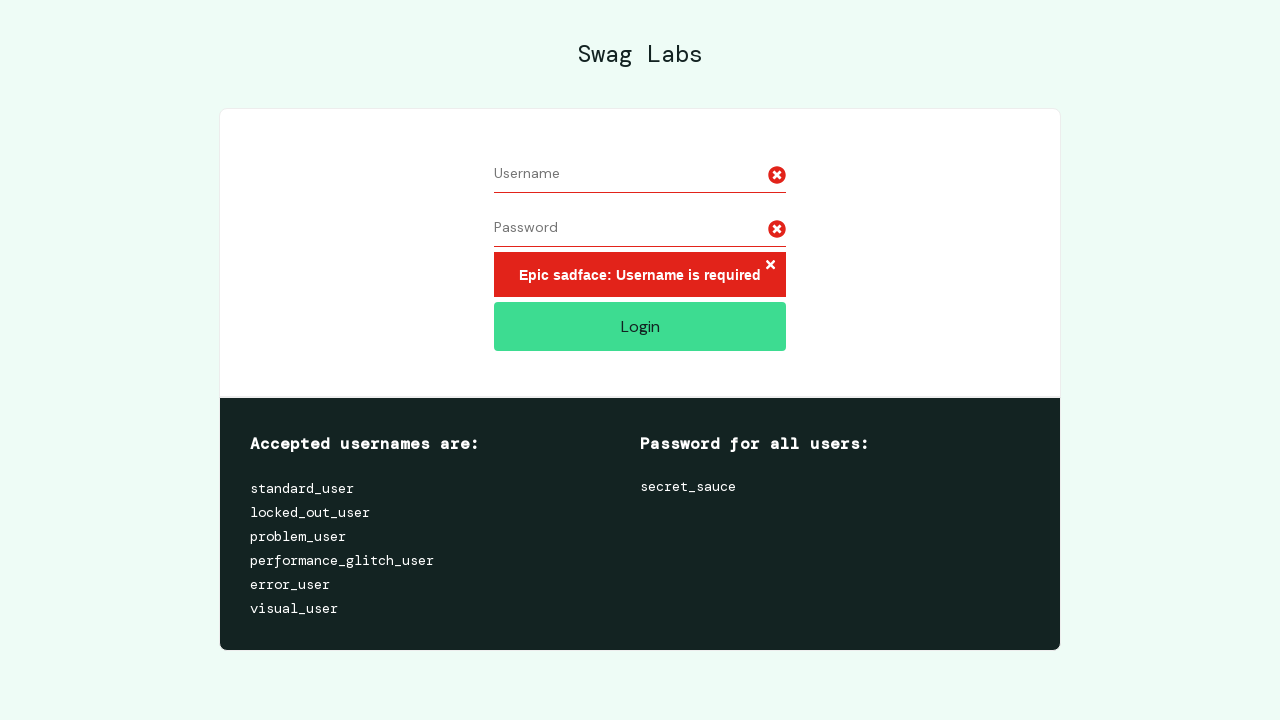

Waited for error icon to appear
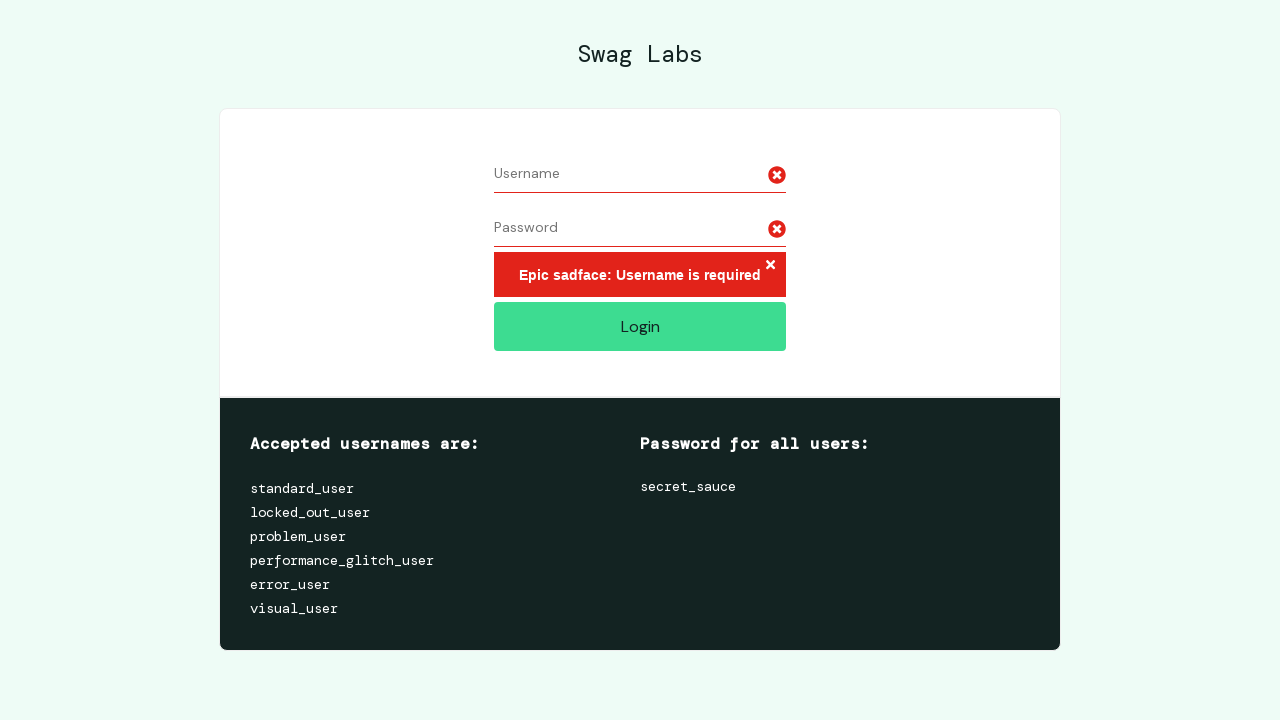

Clicked error icon to dismiss the error message at (770, 266) on button.error-button
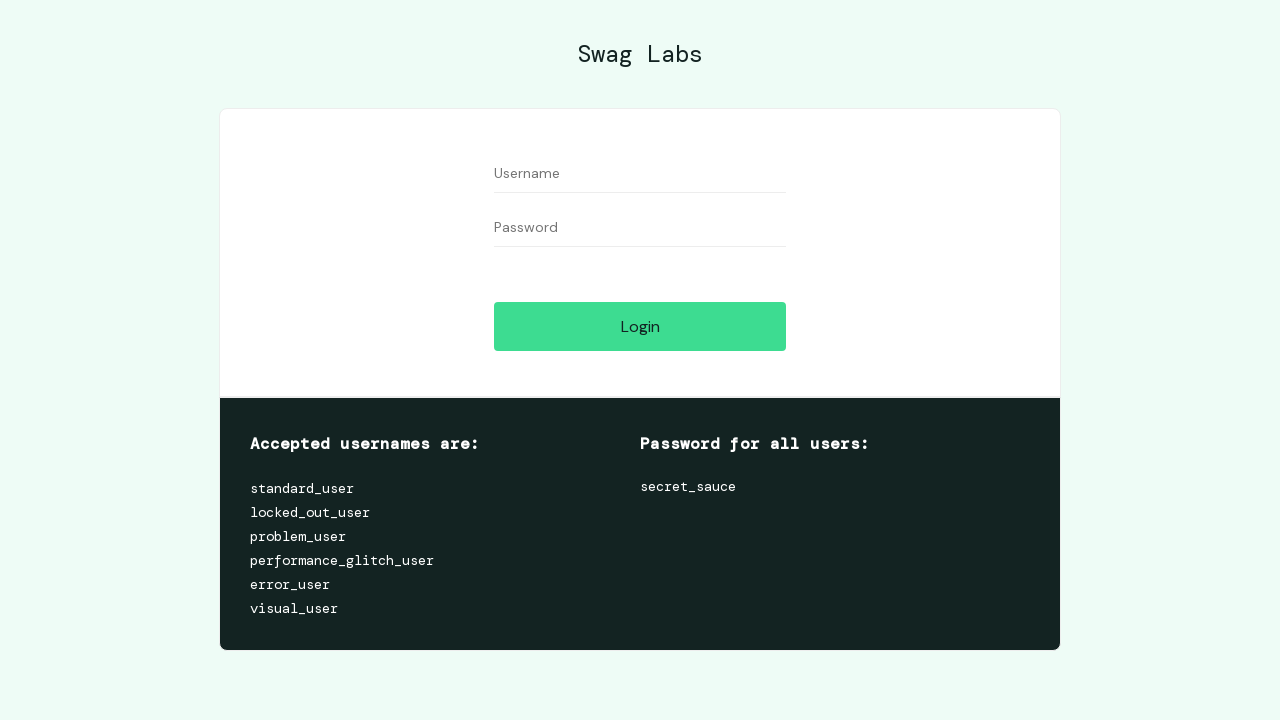

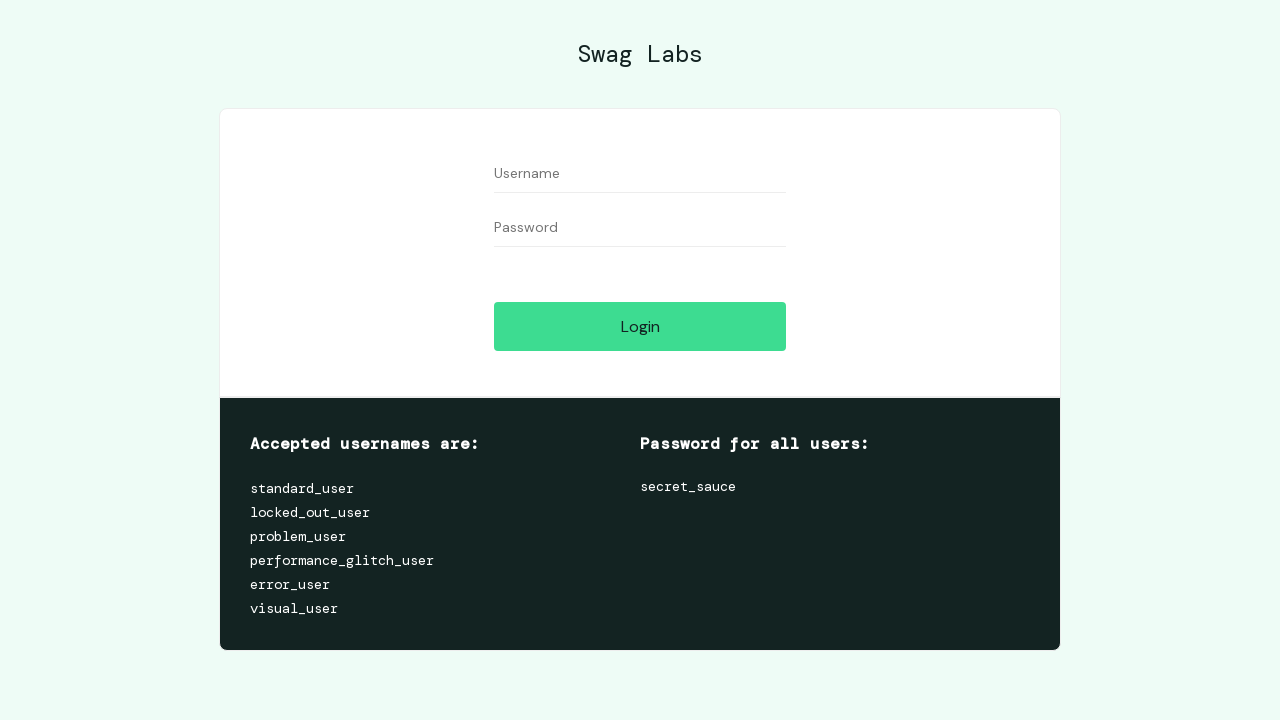